Tests hide and show functionality of a textbox using hide and show buttons

Starting URL: https://codenboxautomationlab.com/practice/

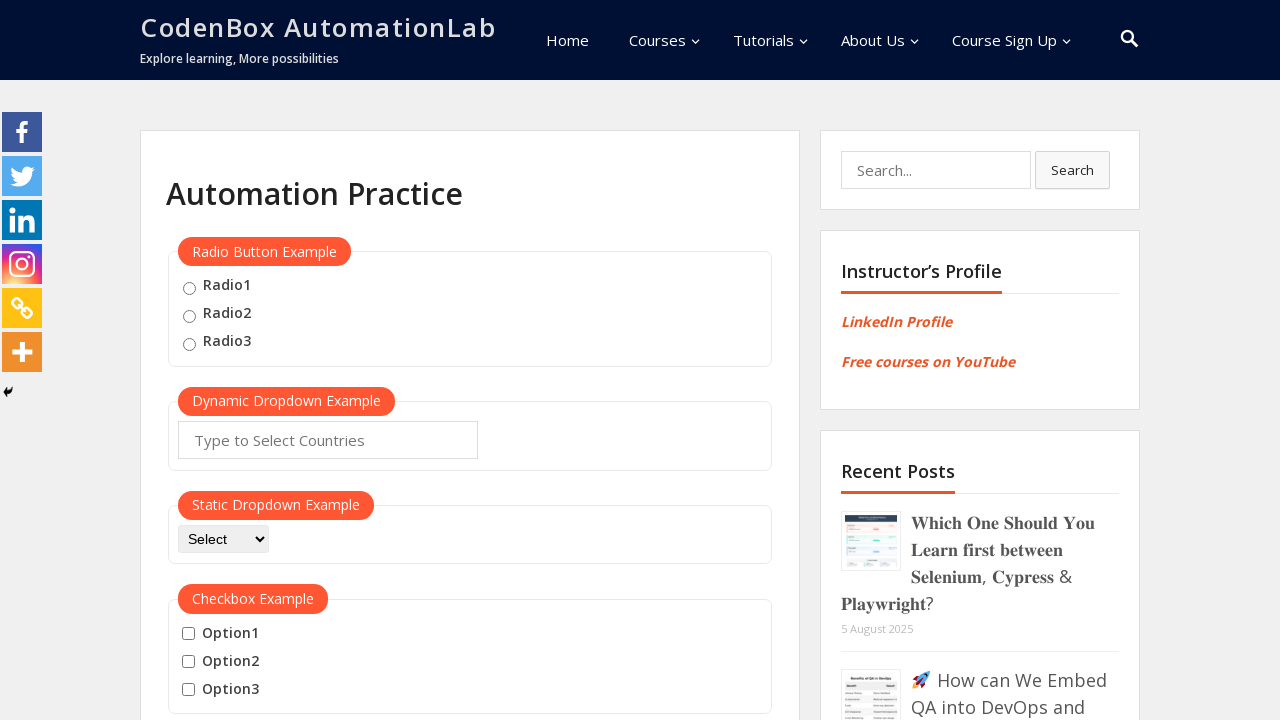

Hide/Show textbox section loaded
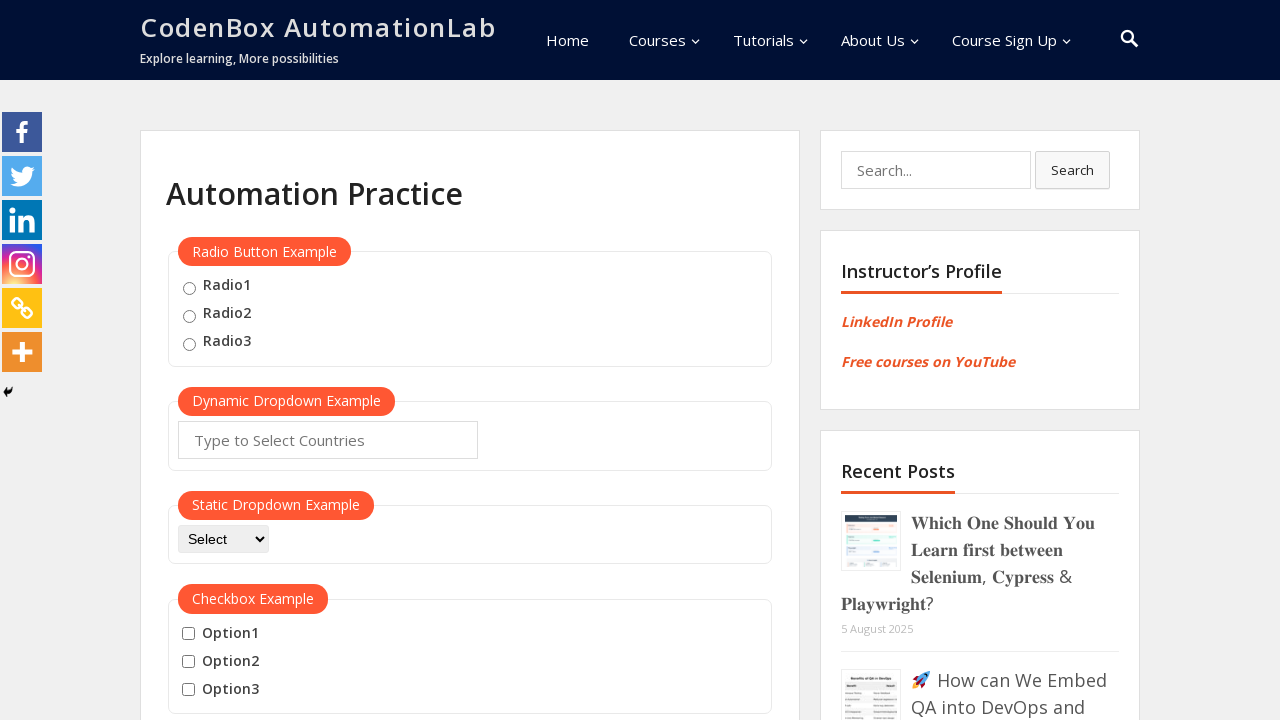

Clicked hide button to hide the textbox at (208, 360) on #hide-textbox
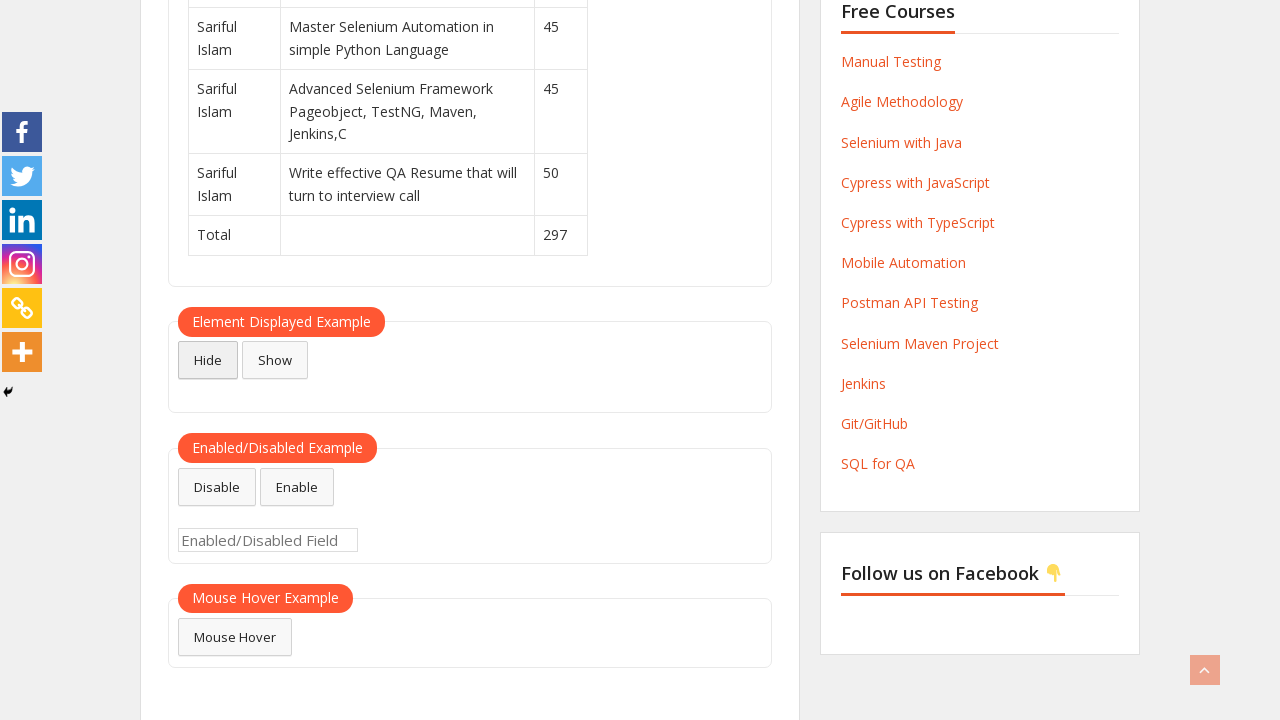

Waited 500ms for hide action to complete
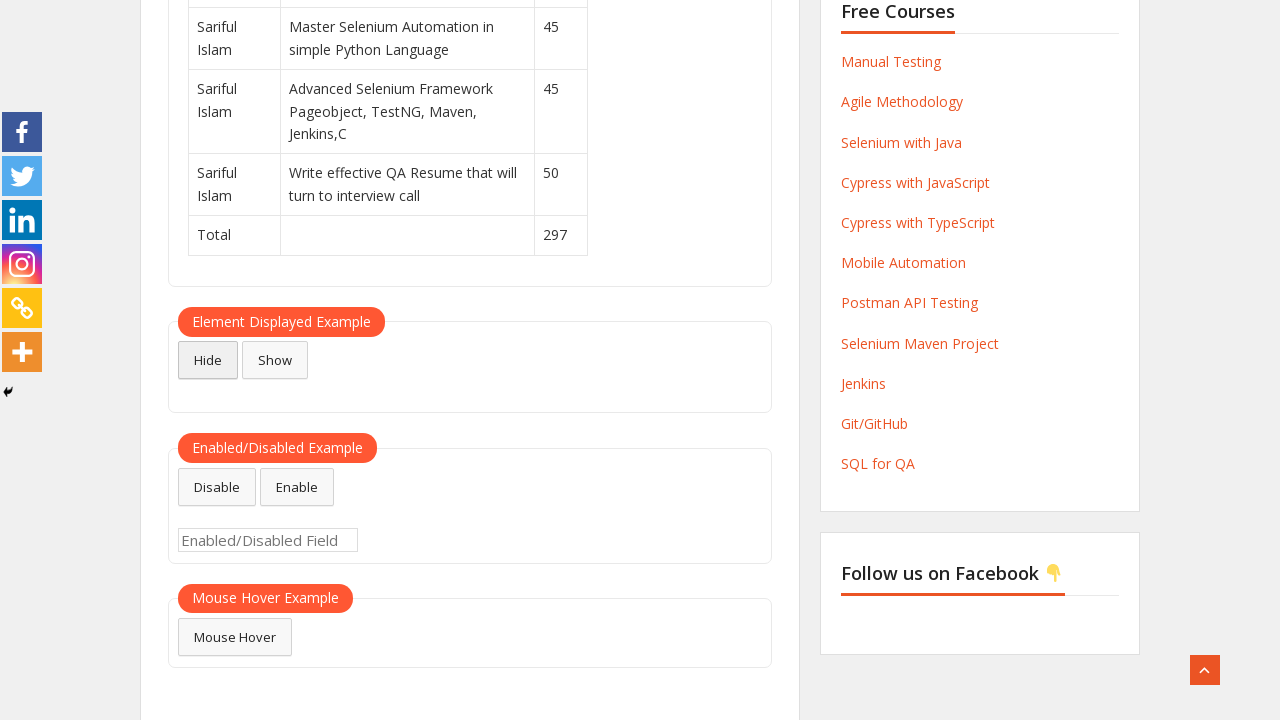

Clicked show button to display the textbox at (275, 360) on #show-textbox
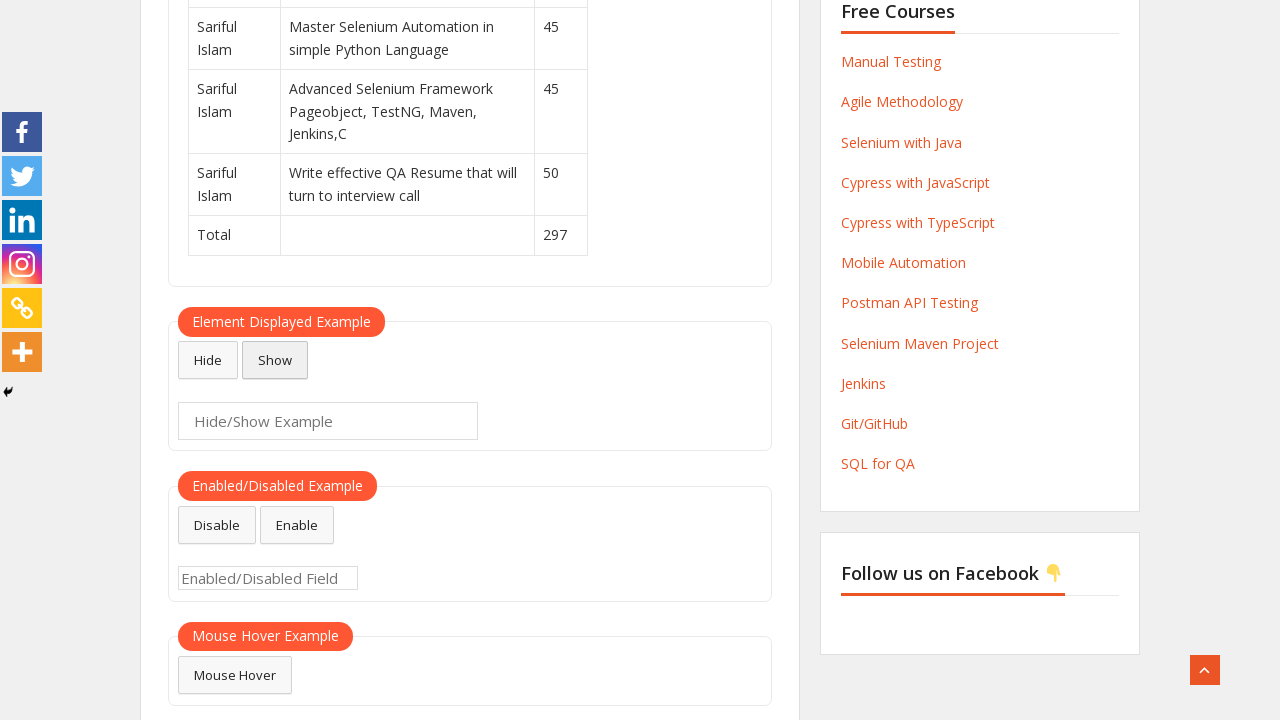

Verified textbox is visible after show action
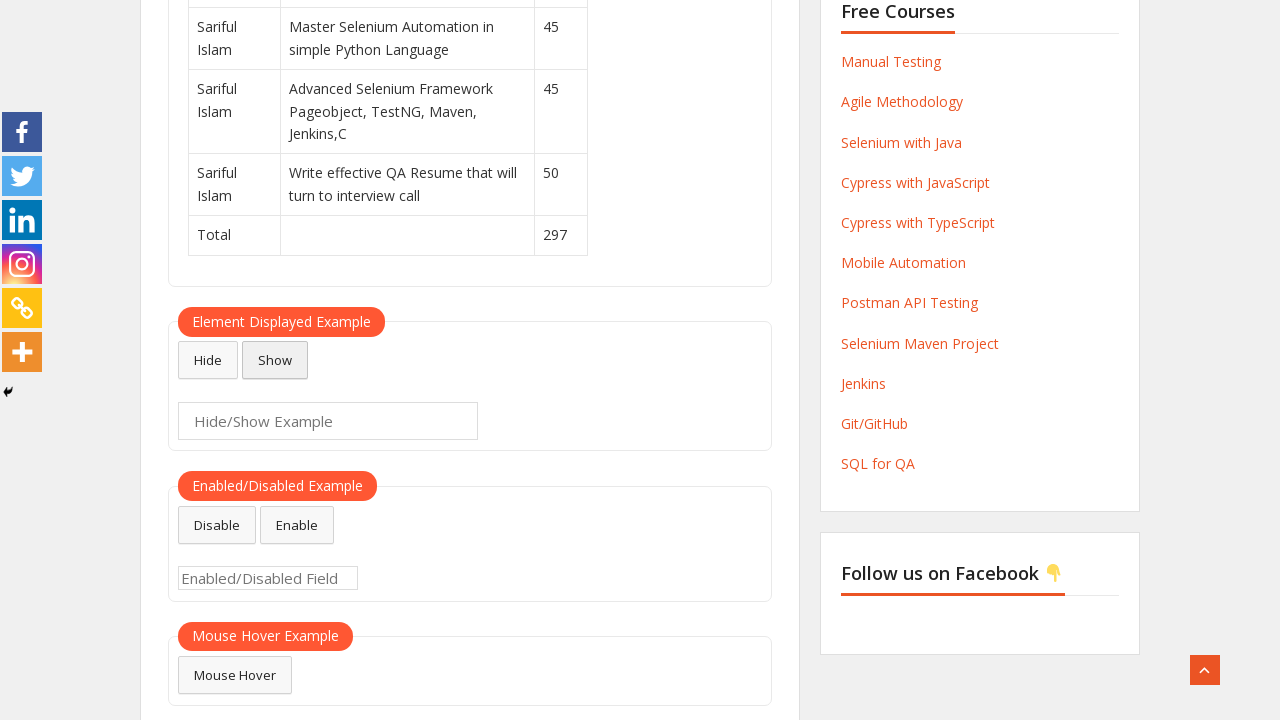

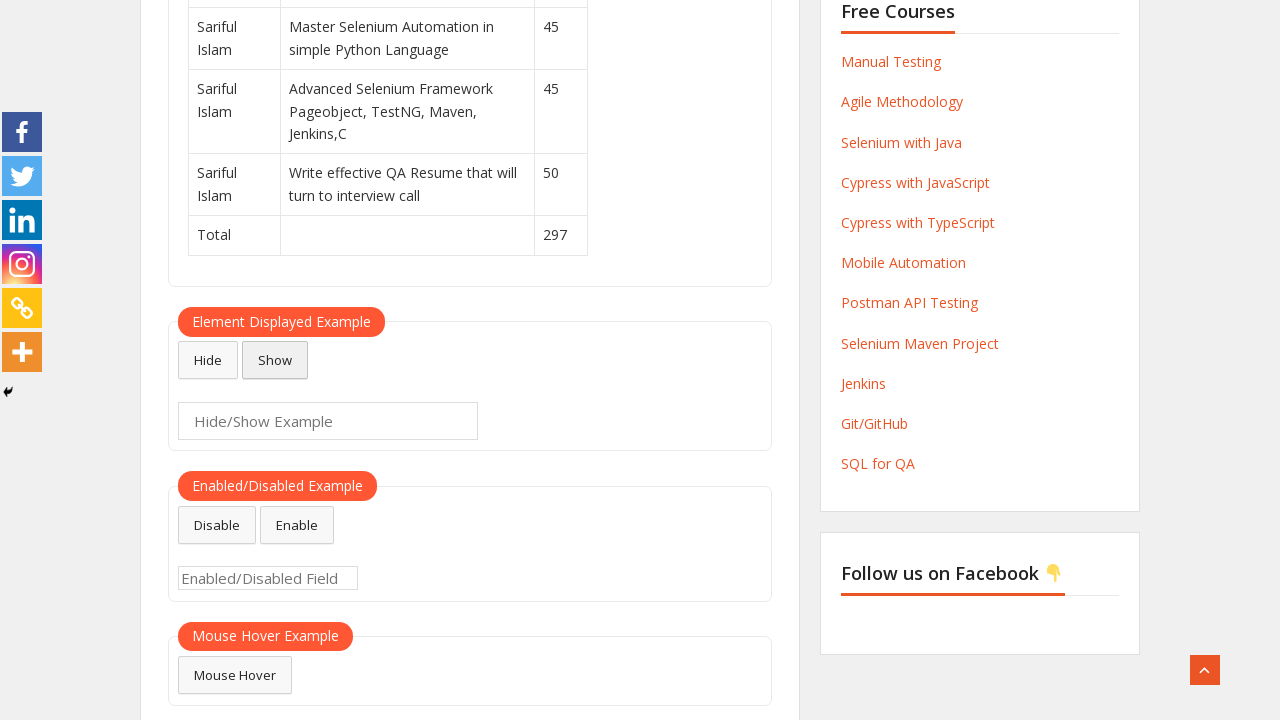